Tests calculator invalid input handling by entering 'invalid' text and verifying error message

Starting URL: https://calculatorhtml.onrender.com

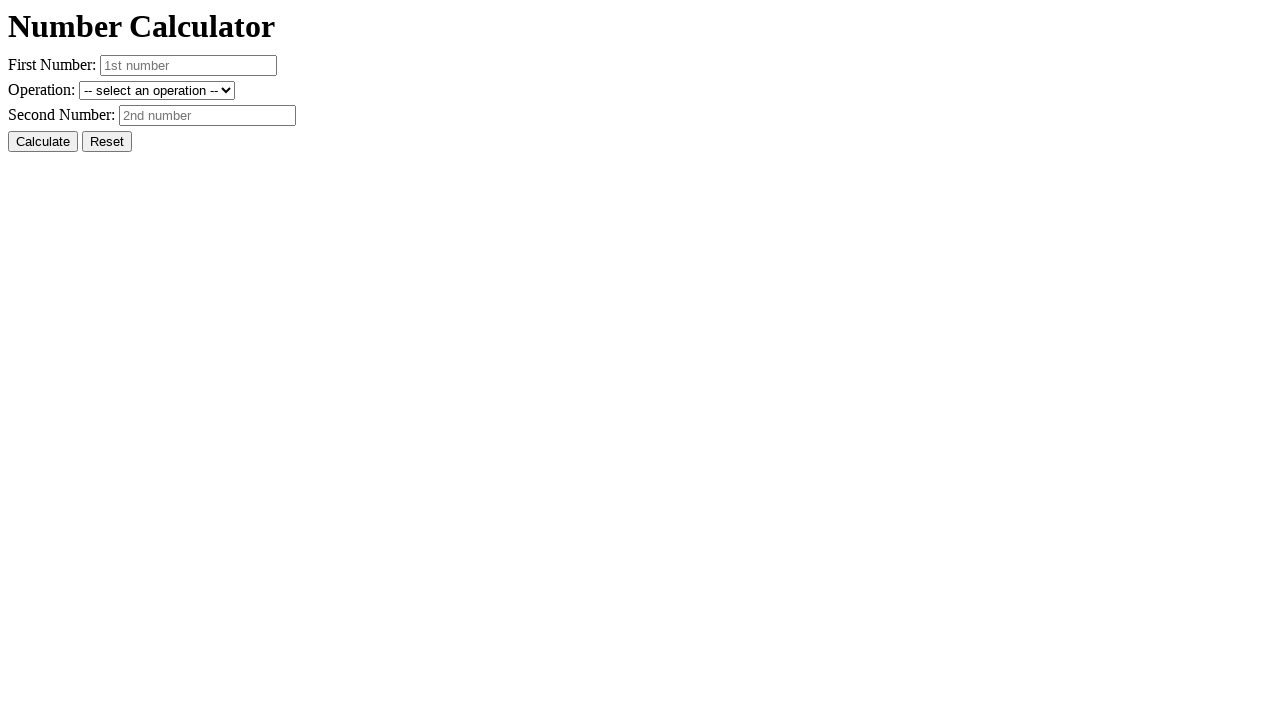

Clicked reset button to clear previous state at (107, 142) on #resetButton
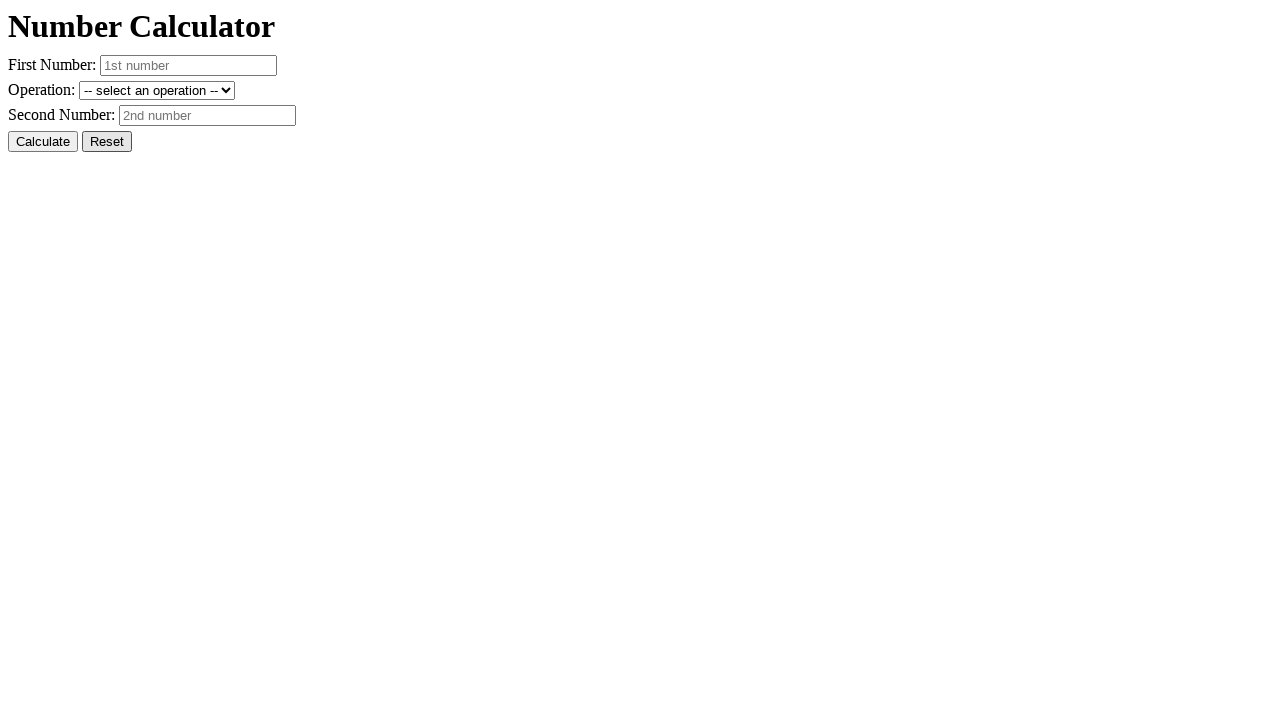

Entered 'invalid' text in first number field on #number1
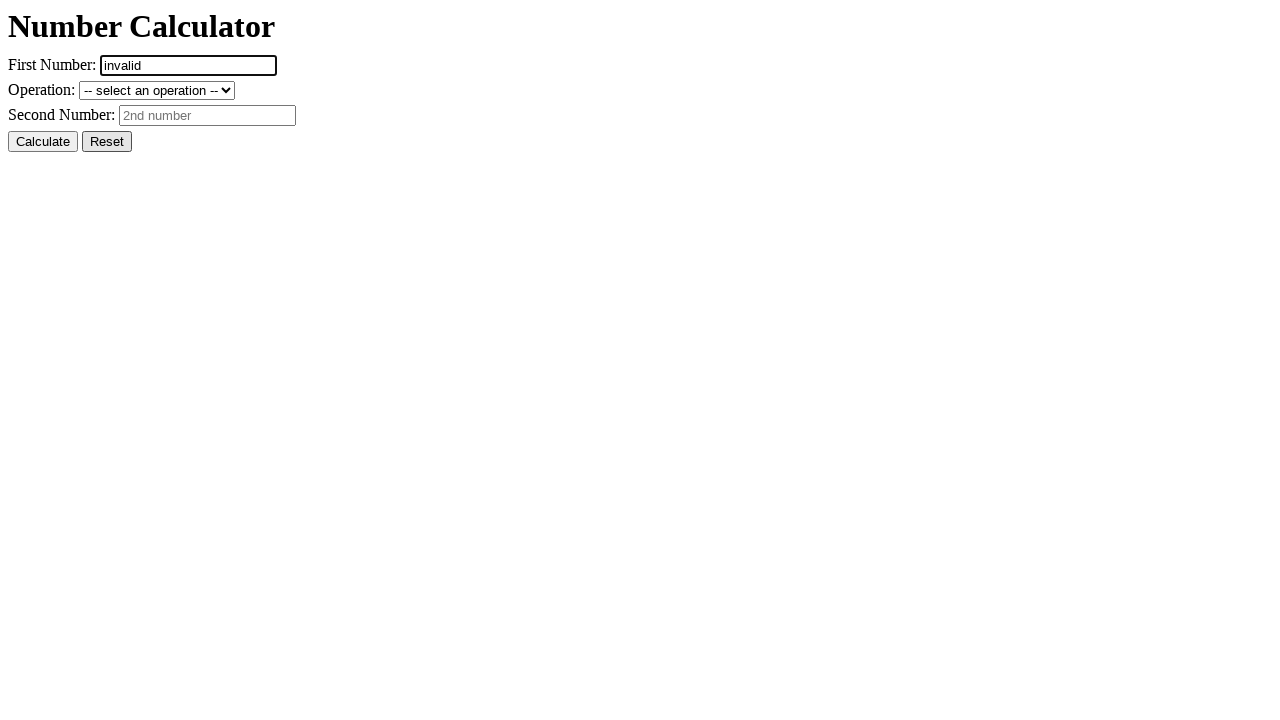

Entered '10' in second number field on #number2
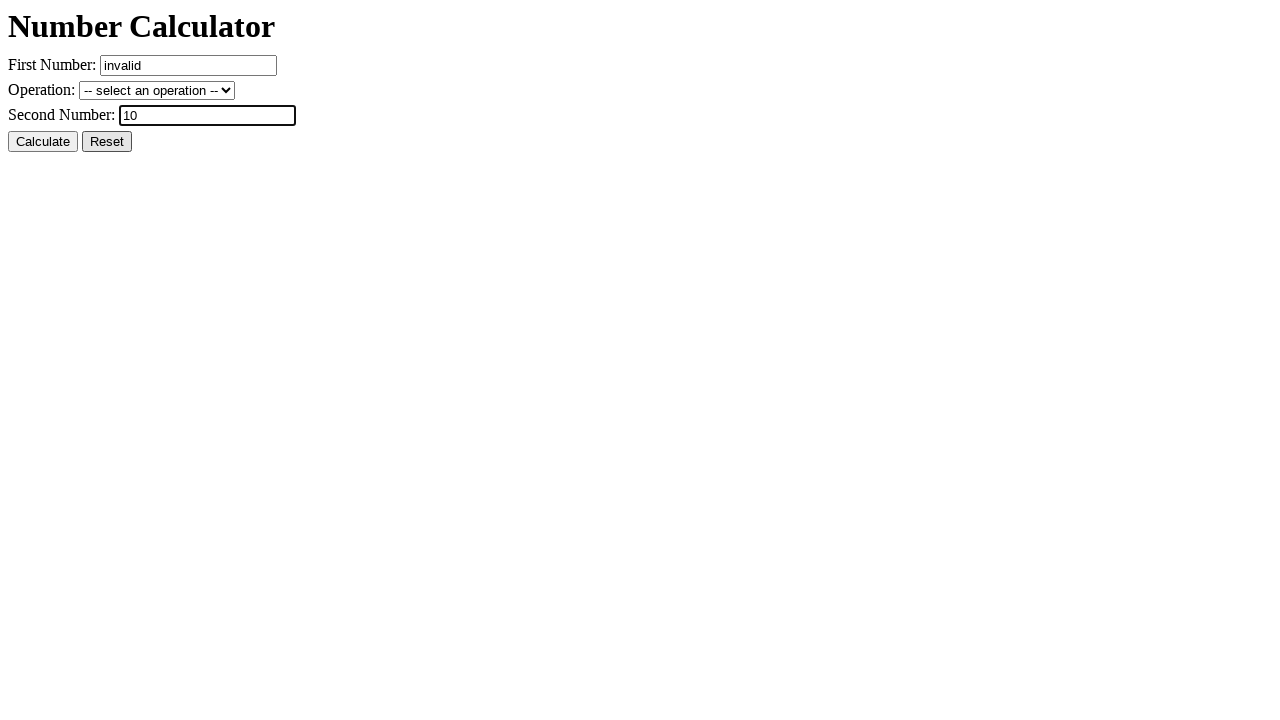

Selected addition operation from dropdown on #operation
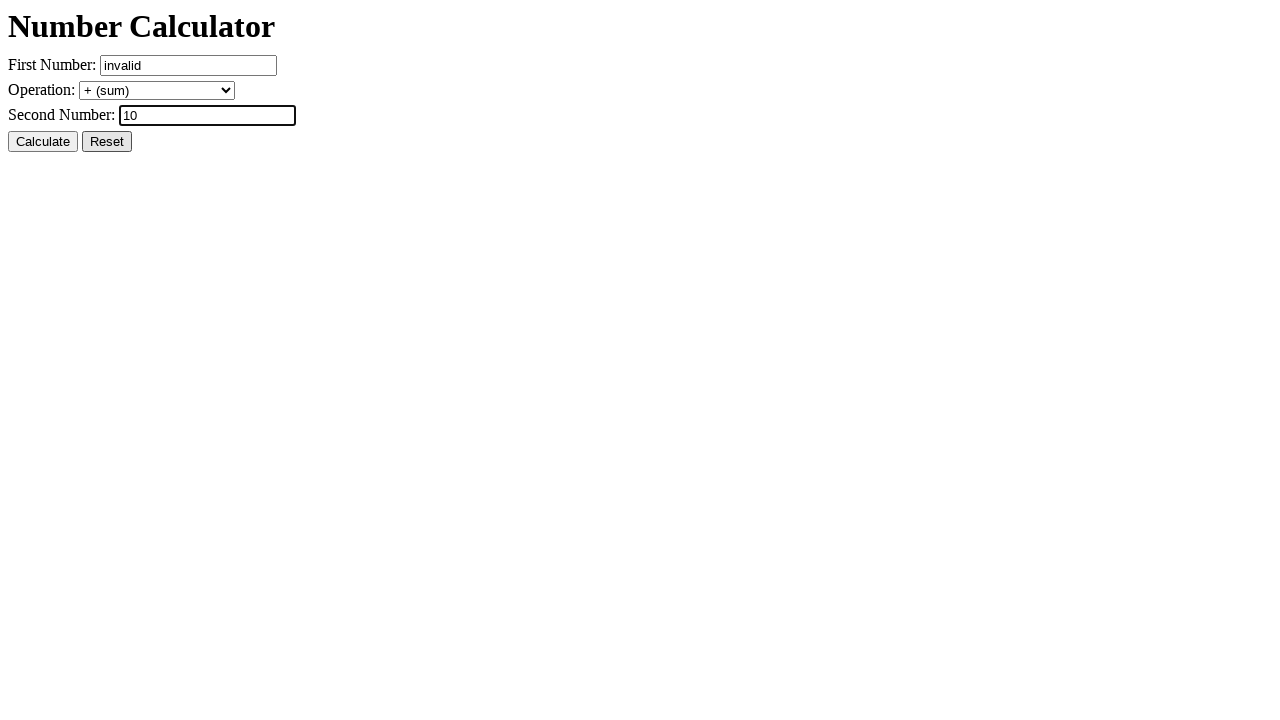

Clicked calculate button to process invalid input at (43, 142) on #calcButton
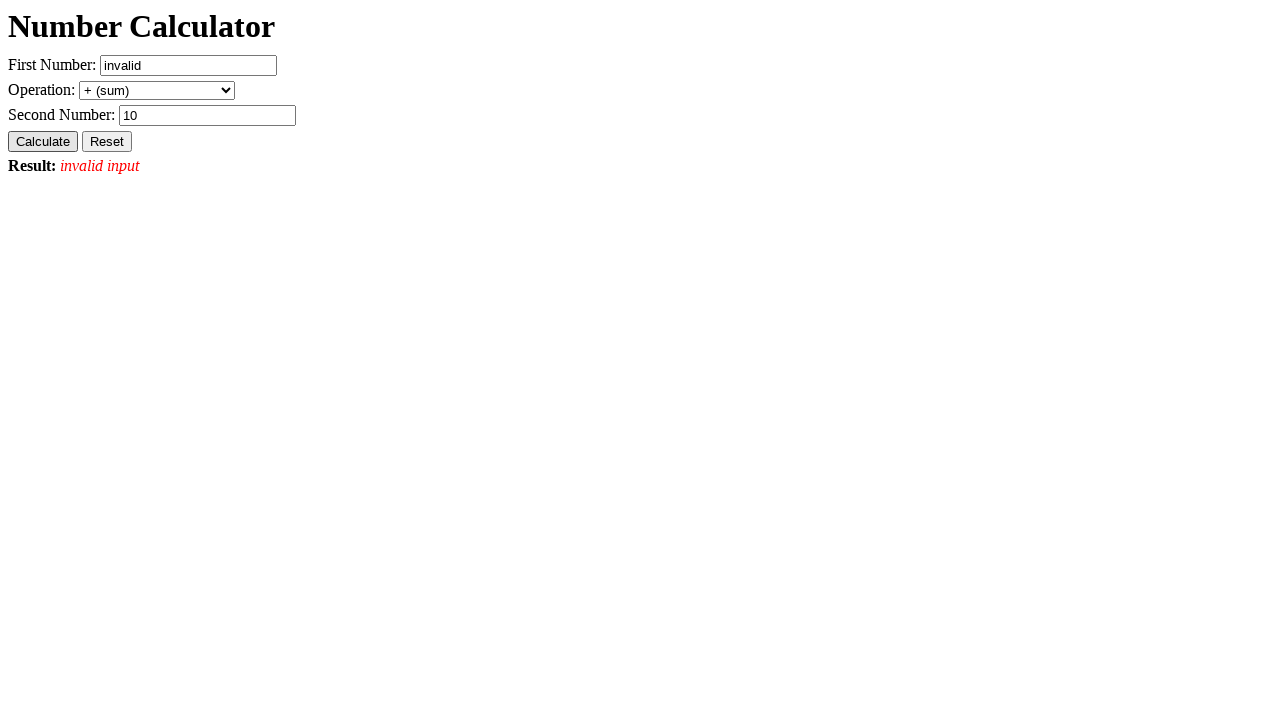

Result element loaded after calculation attempt
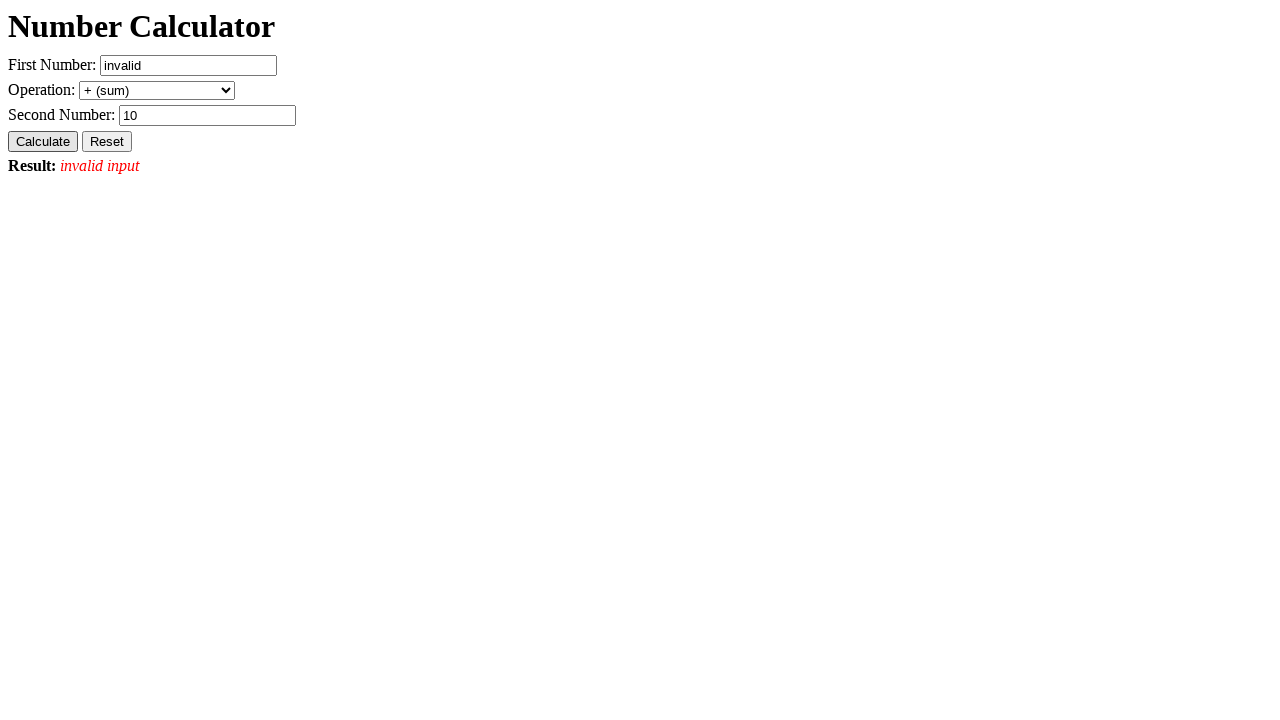

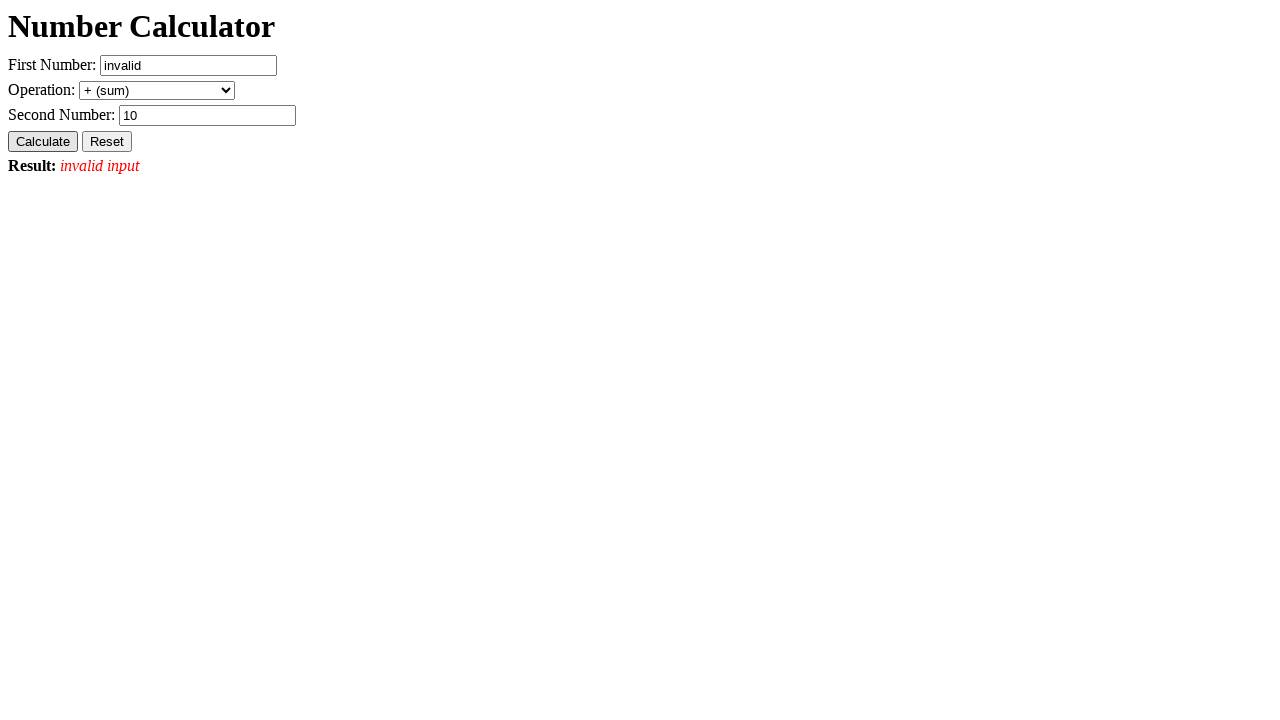